Navigates to the login page and verifies the login button is displayed

Starting URL: https://the-internet.herokuapp.com/

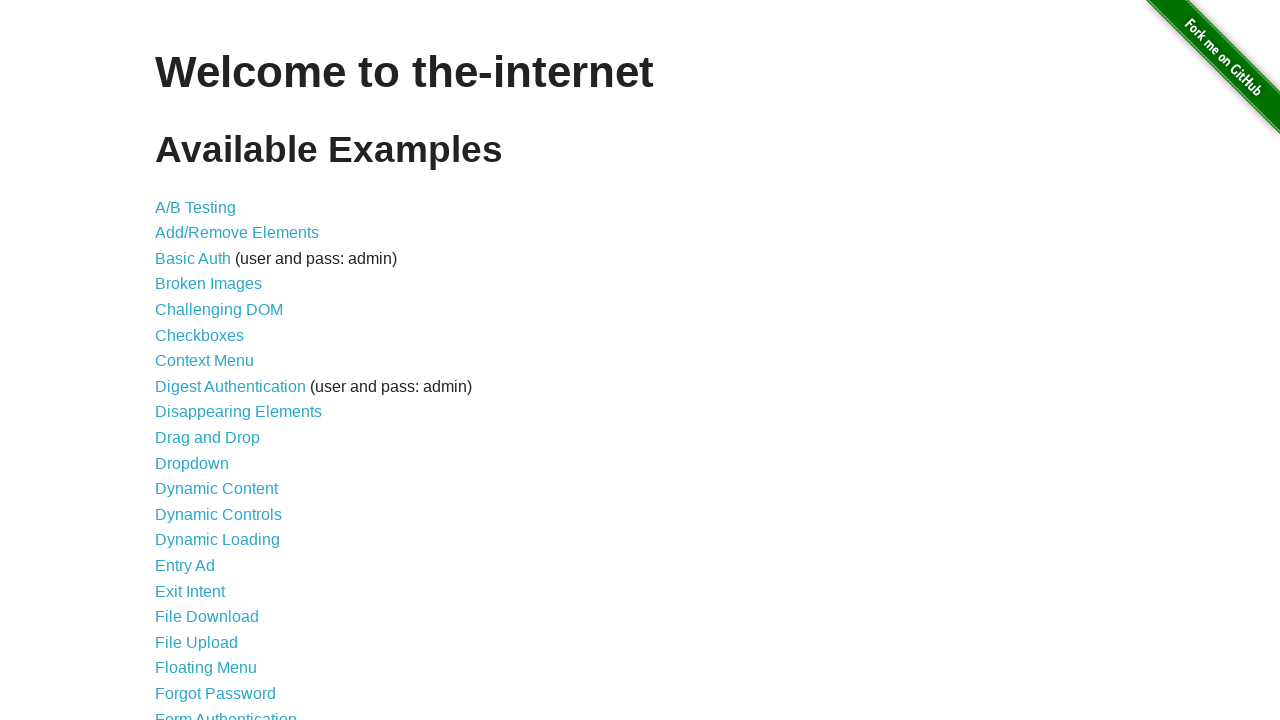

Navigated to the-internet.herokuapp.com homepage
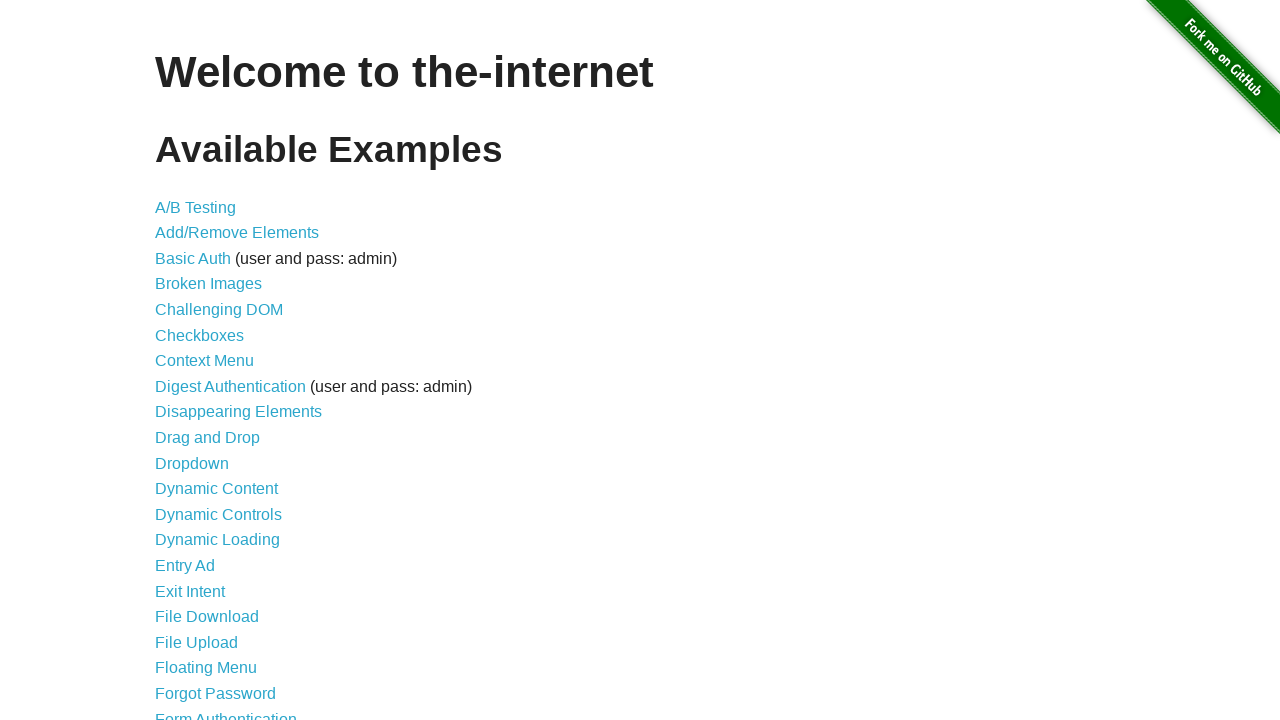

Clicked on Form Authentication link at (226, 712) on xpath=//*[@id="content"]/ul/li[21]/a
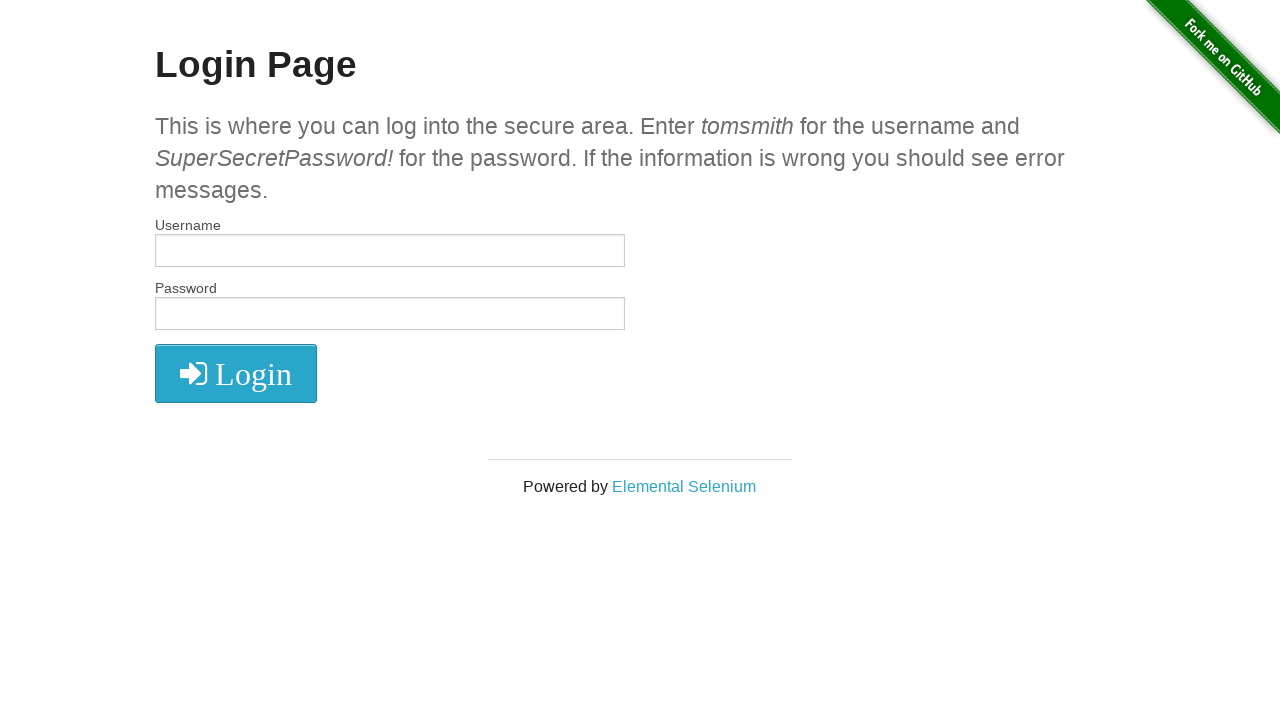

Located login button element
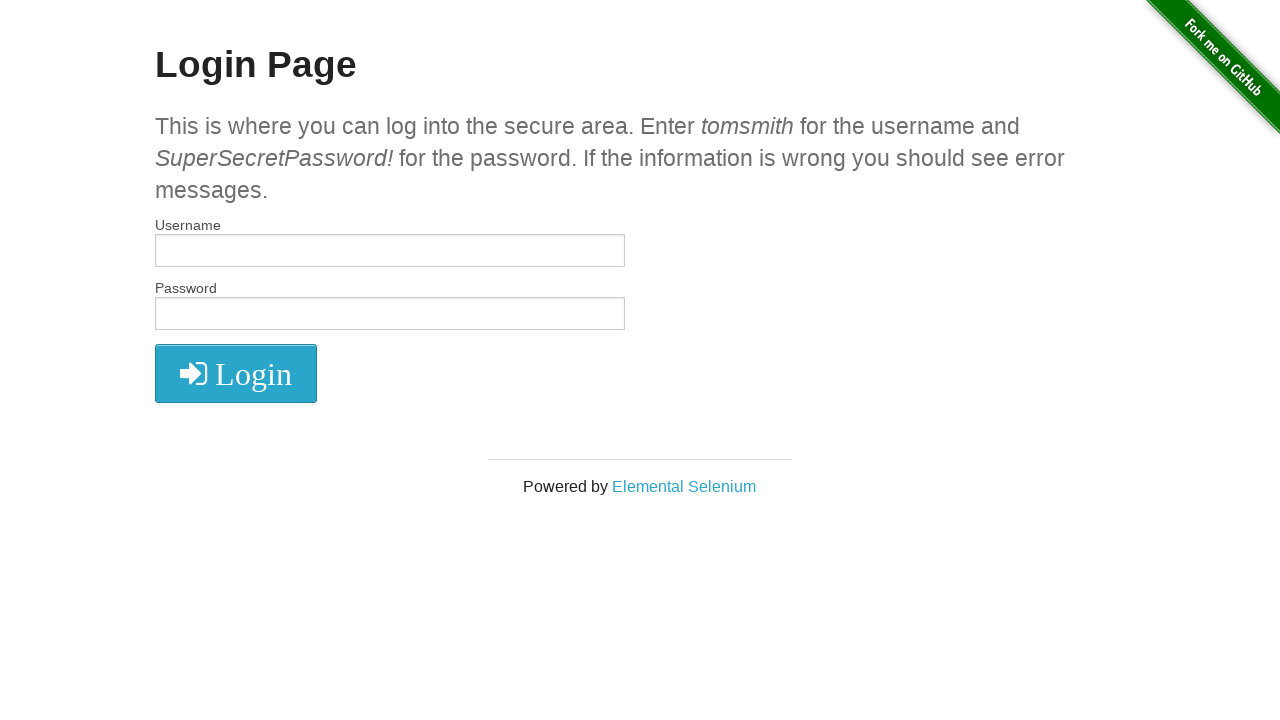

Verified login button is visible
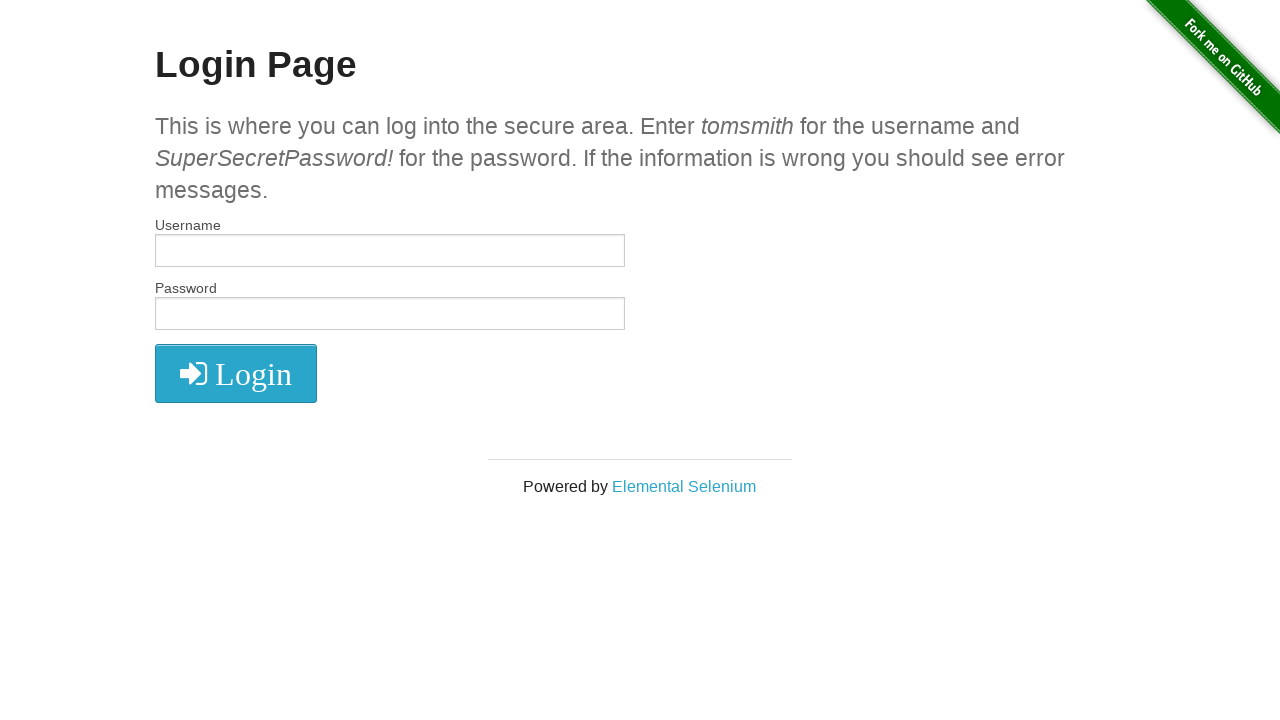

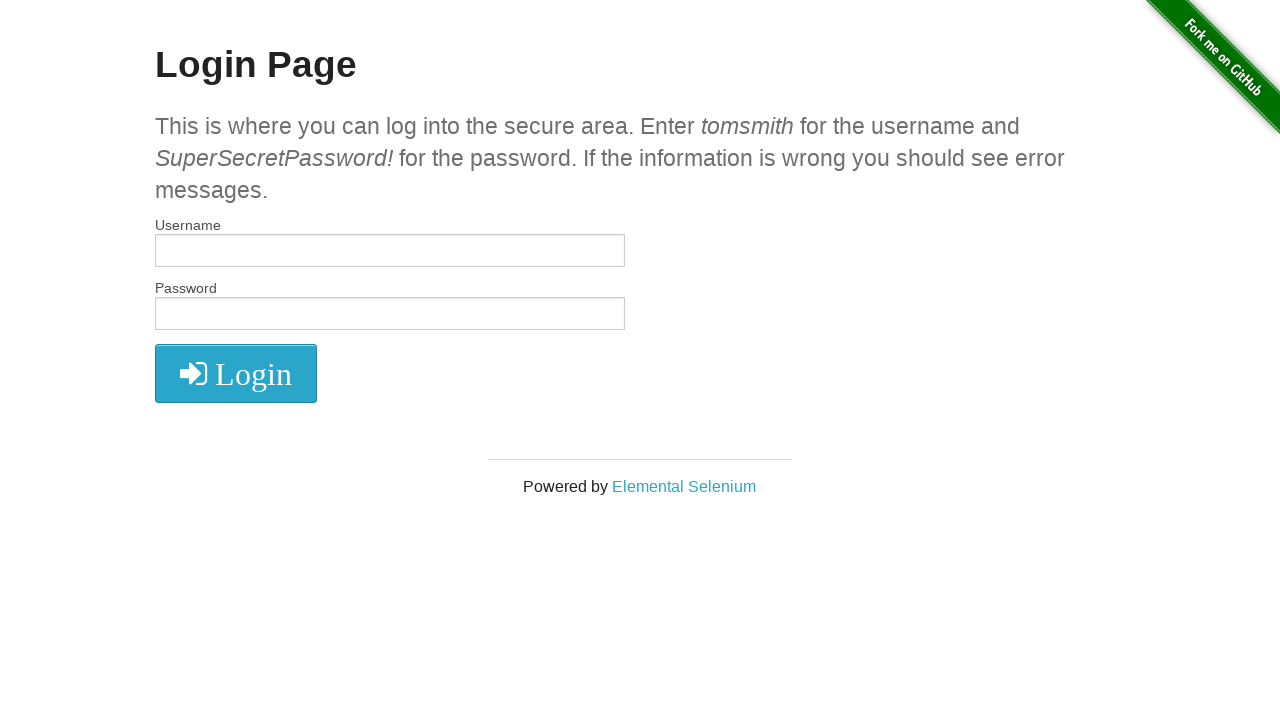